Tests drag and drop functionality within an iframe on jQuery UI demo page, then navigates to Button page

Starting URL: https://jqueryui.com/droppable/

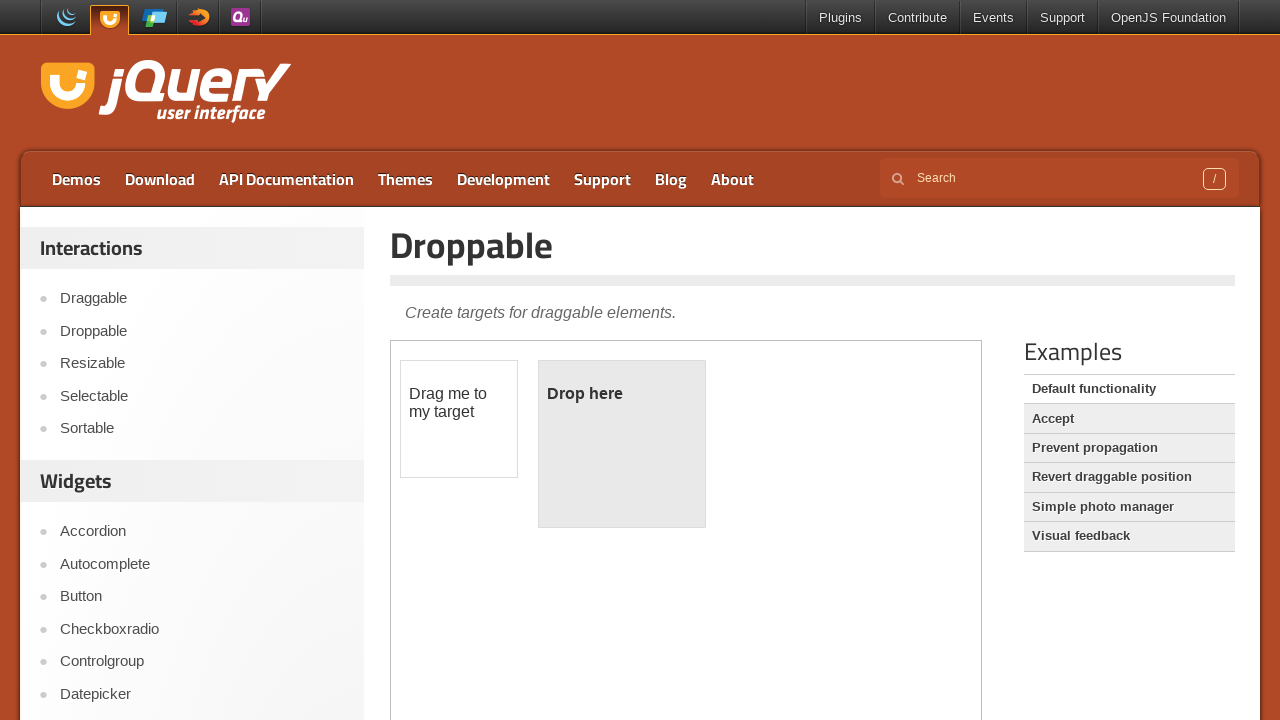

Located the first iframe containing drag and drop demo
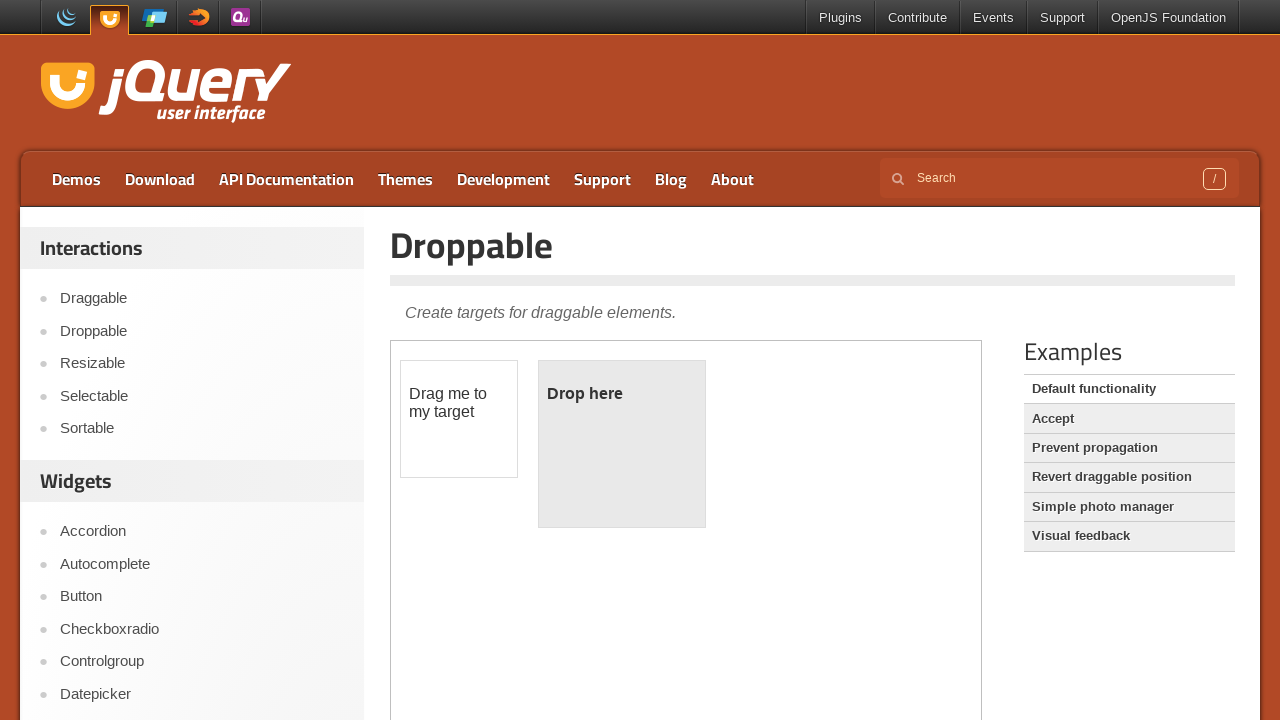

Located draggable element within iframe
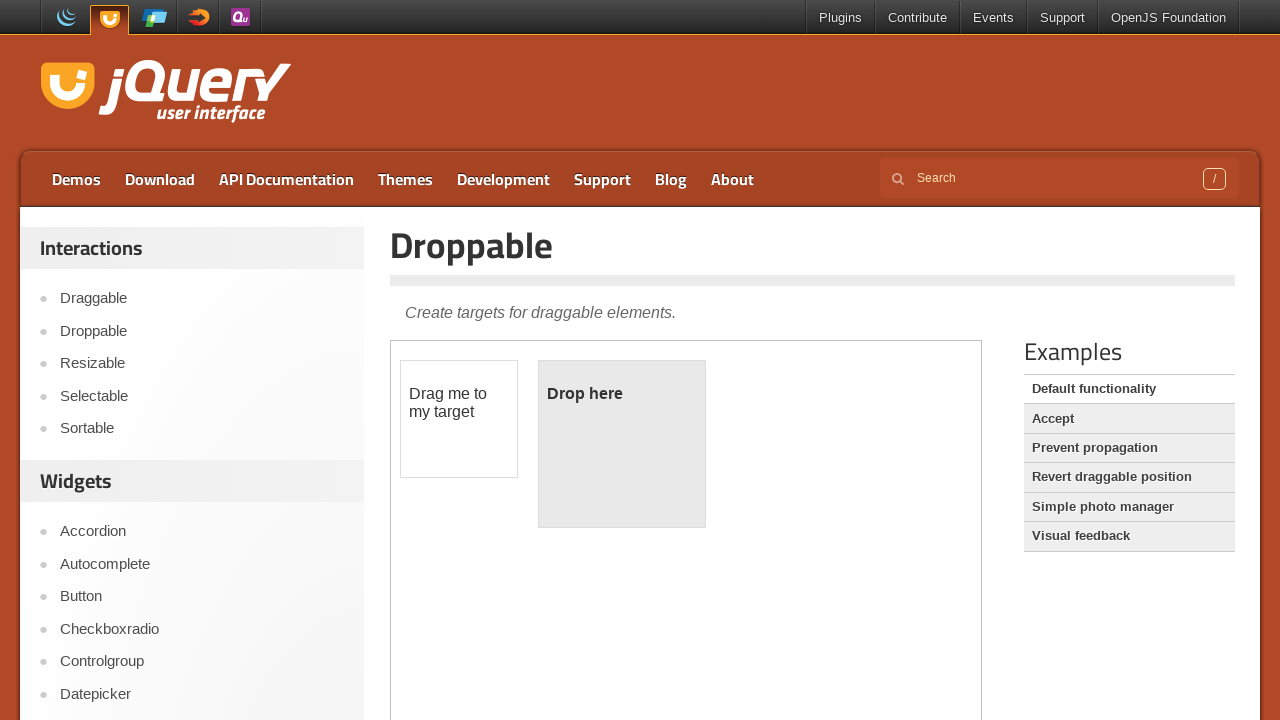

Located droppable element within iframe
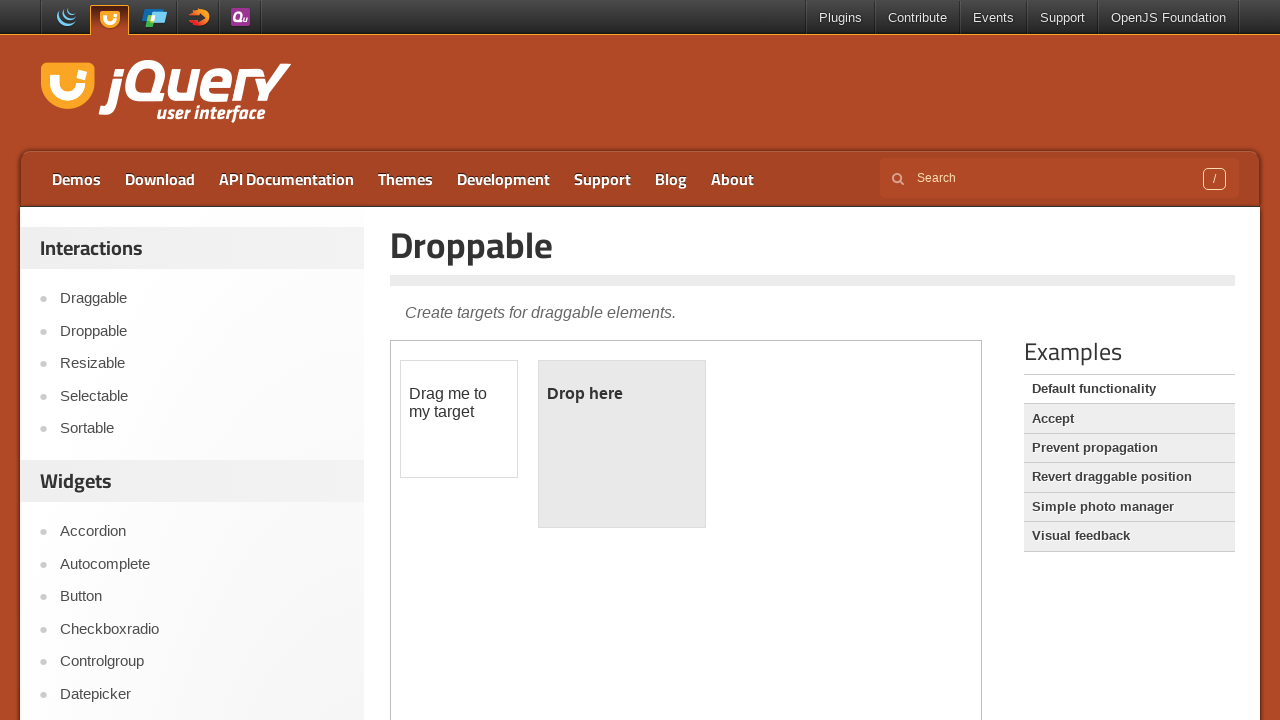

Performed drag and drop operation from draggable to droppable element at (622, 444)
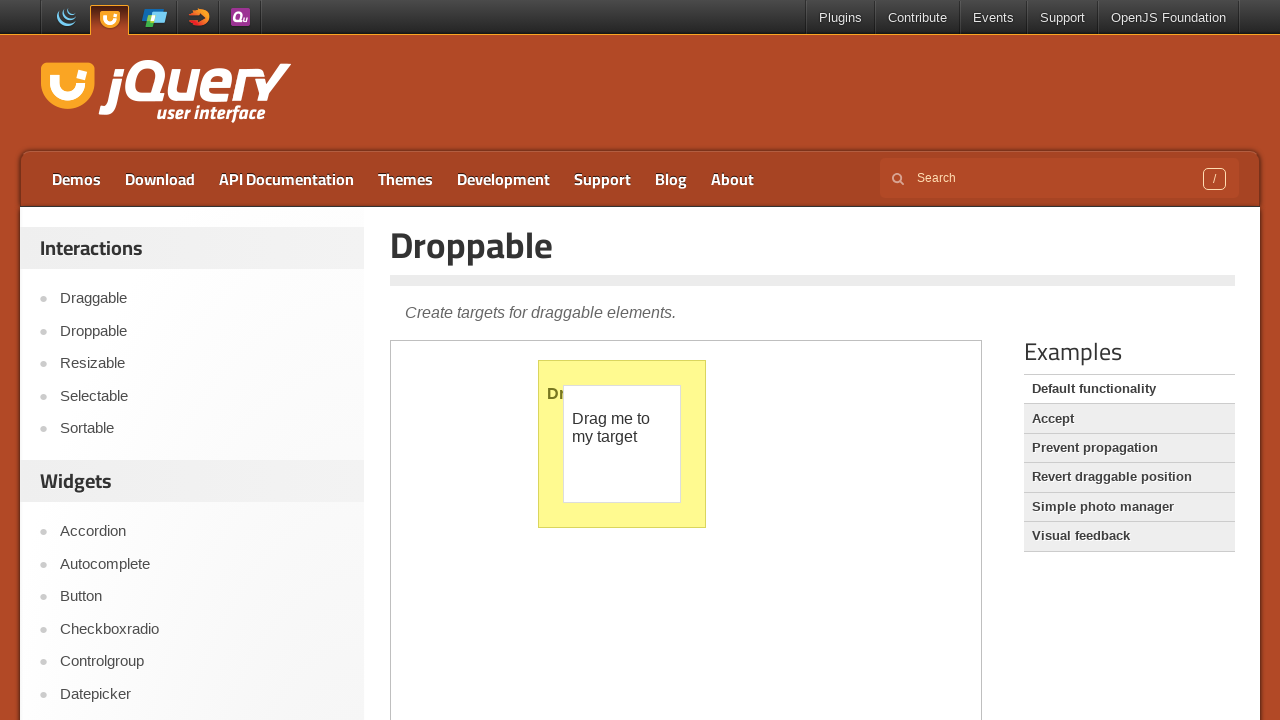

Clicked Button link to navigate to Button page at (202, 597) on a:has-text('Button')
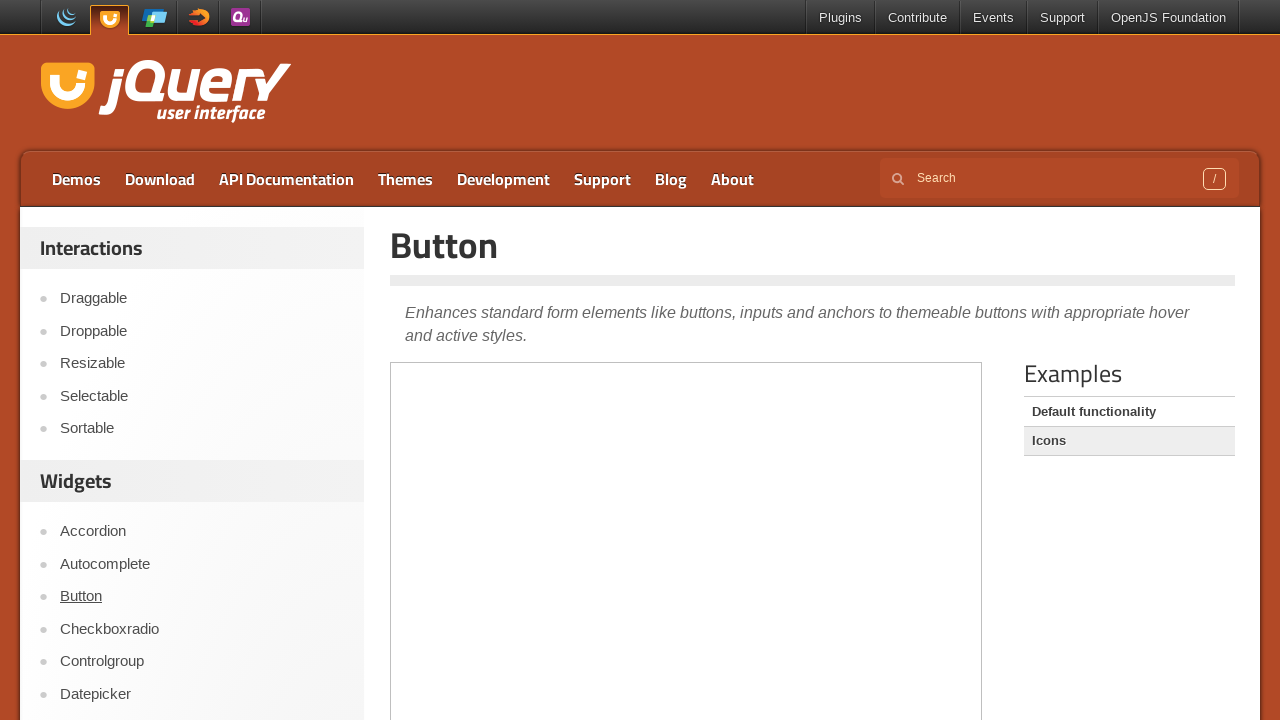

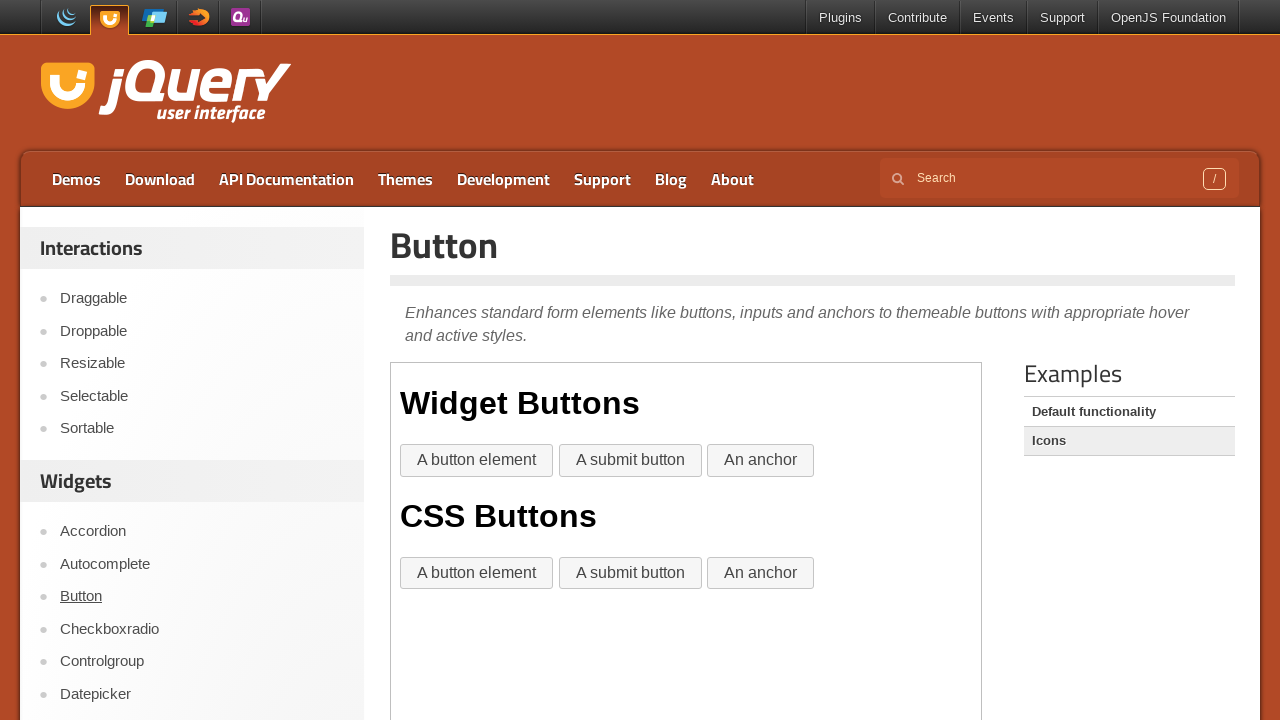